Tests that a default message is shown when no favorite books exist by clicking on "My Books" button and verifying the empty state message is visible.

Starting URL: https://tap-ht24-testverktyg.github.io/exam-template/

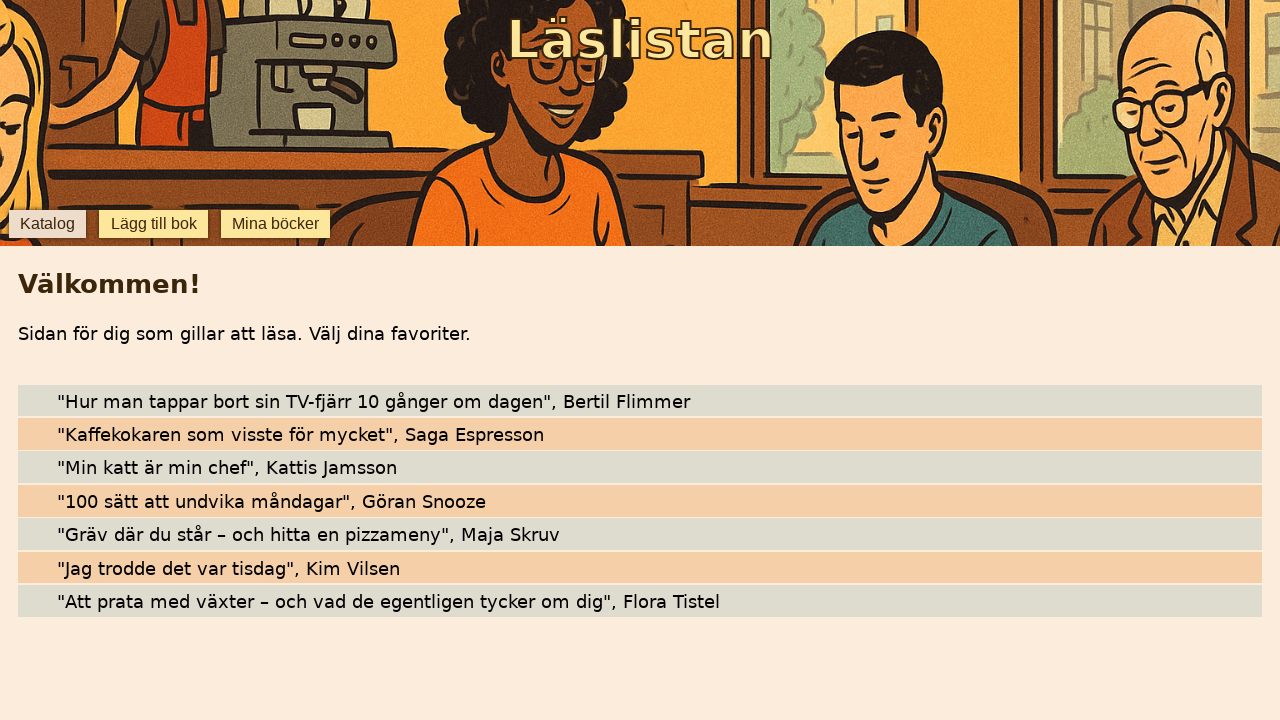

Clicked 'My Books' button at (276, 224) on internal:role=button[name="mina böcker"i]
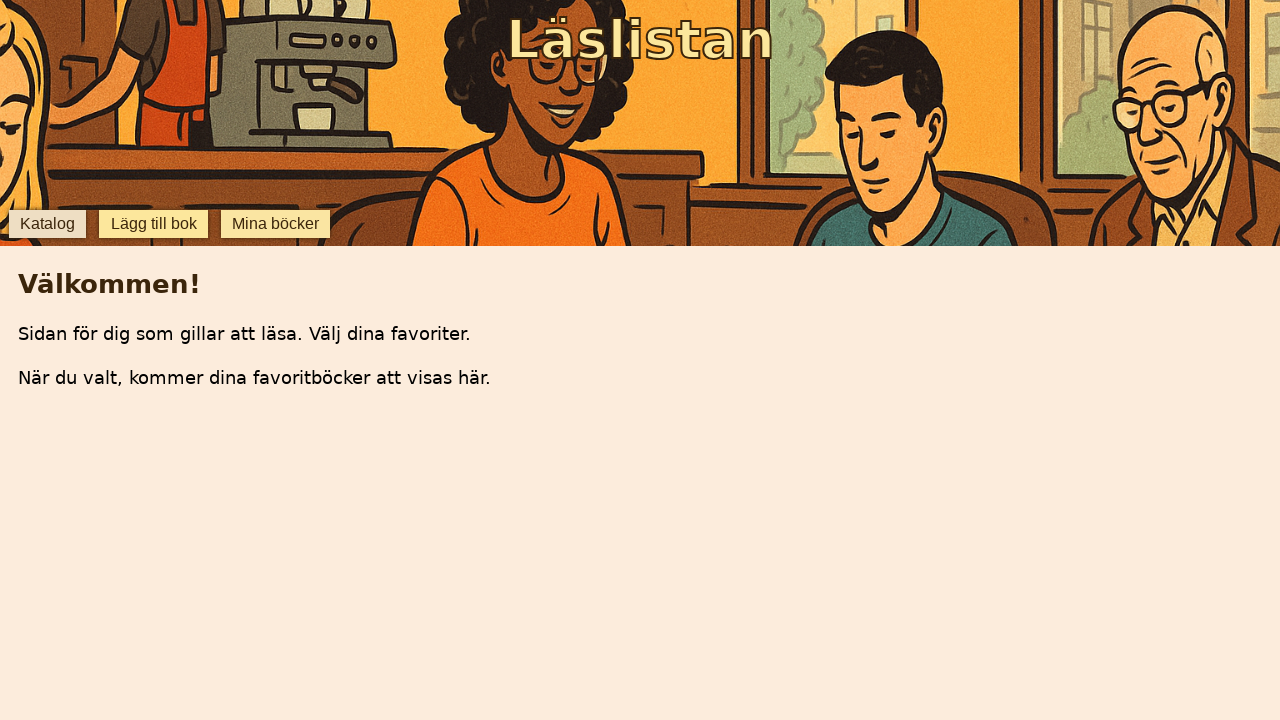

Empty state message 'när du valt, kommer dina favoritböcker att visas här' is visible
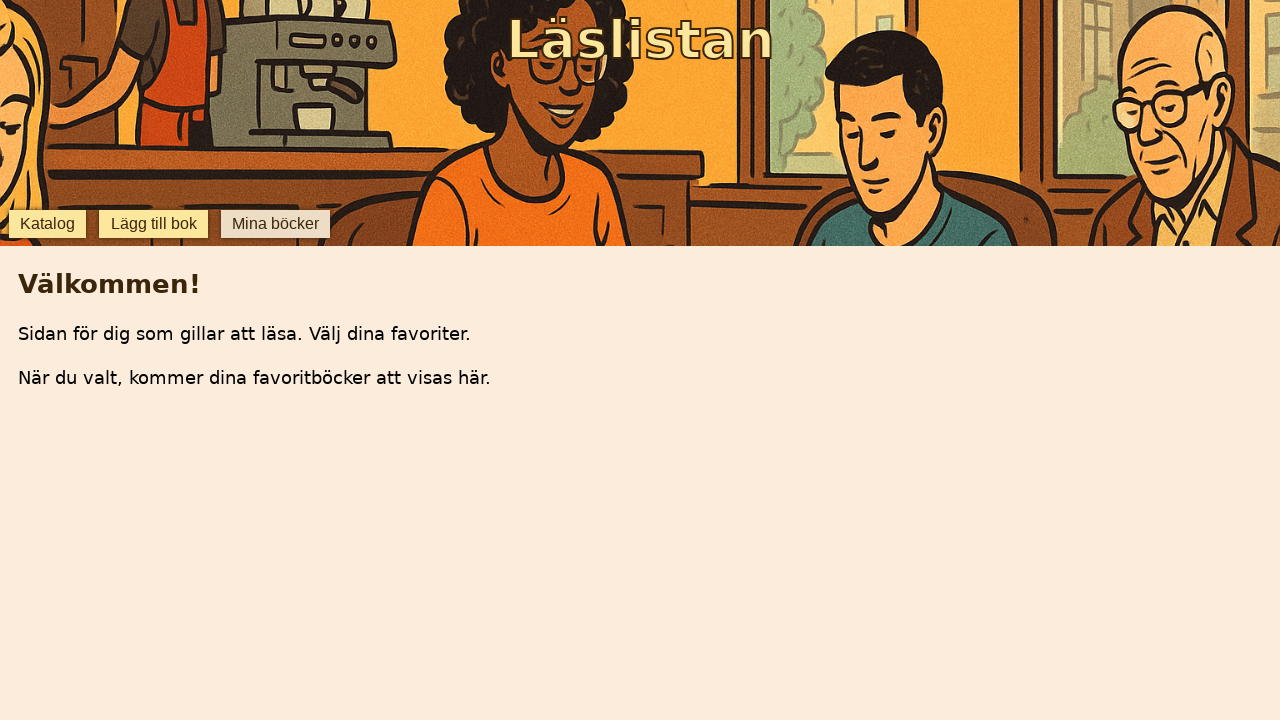

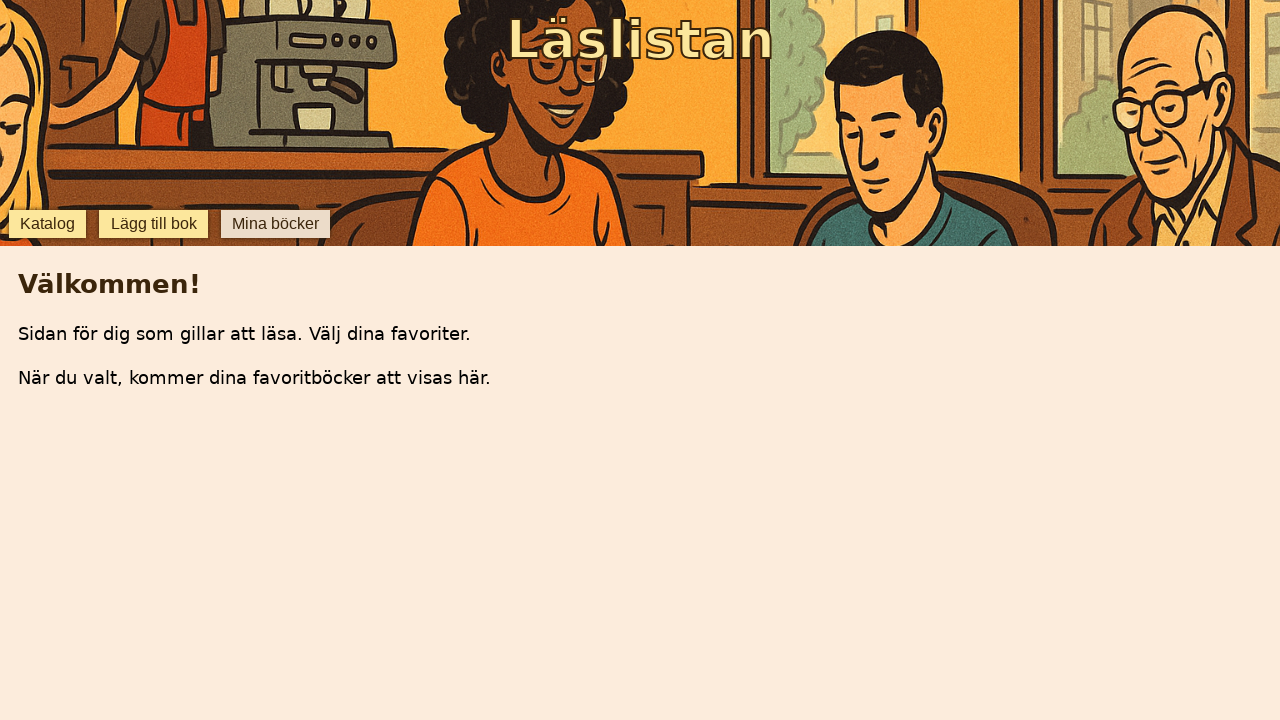